Tests GitHub search functionality by clicking the search button, entering a query, and submitting

Starting URL: https://github.com/

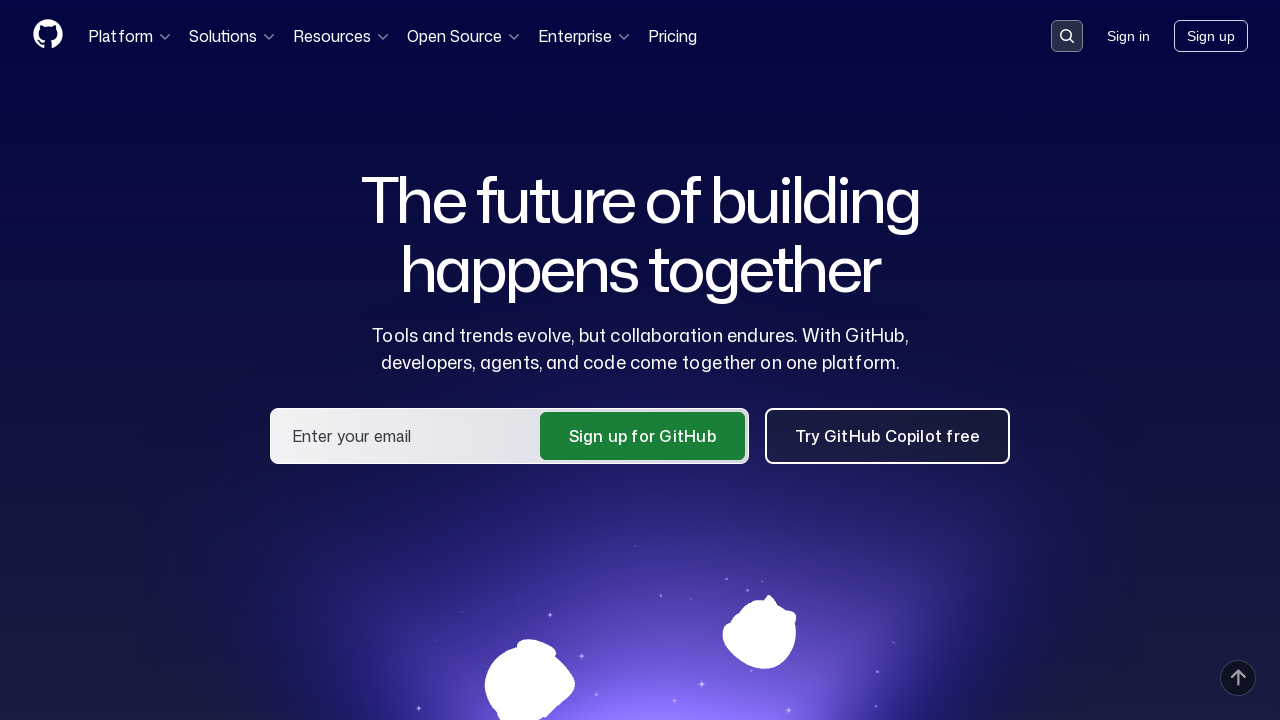

Clicked search button to open search modal at (1067, 36) on button[data-target='qbsearch-input.inputButton']
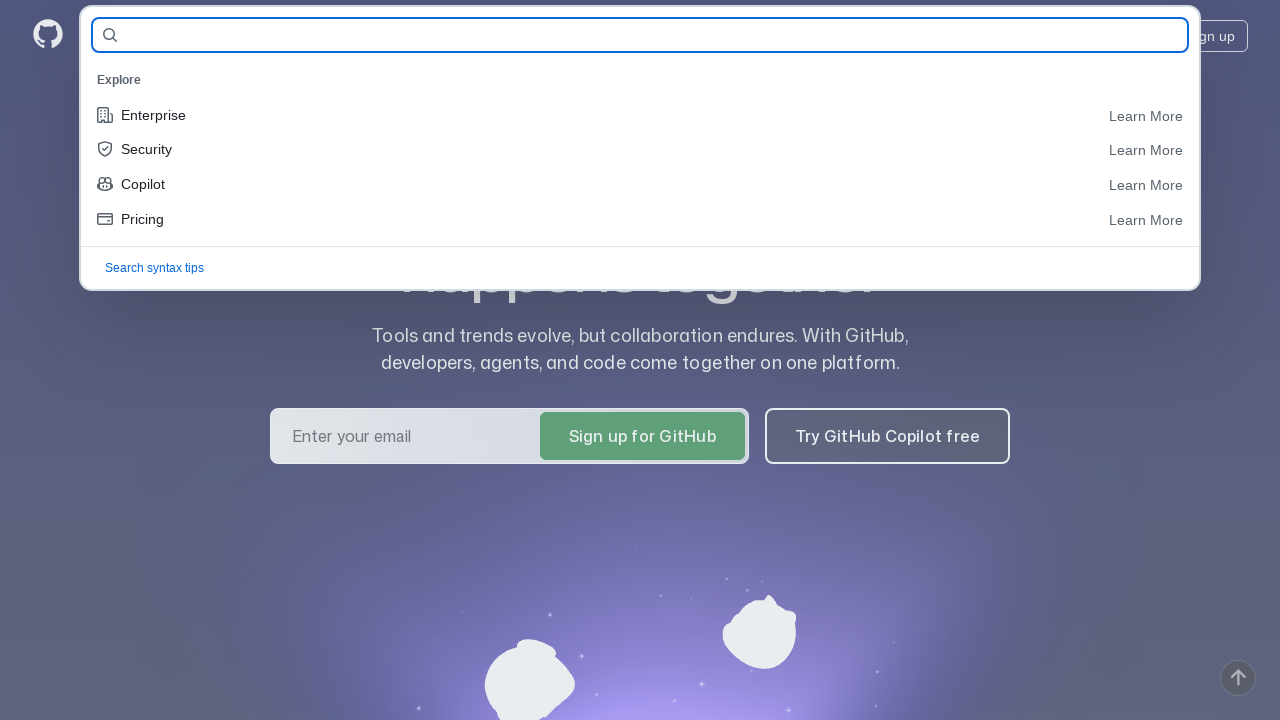

Search input field appeared
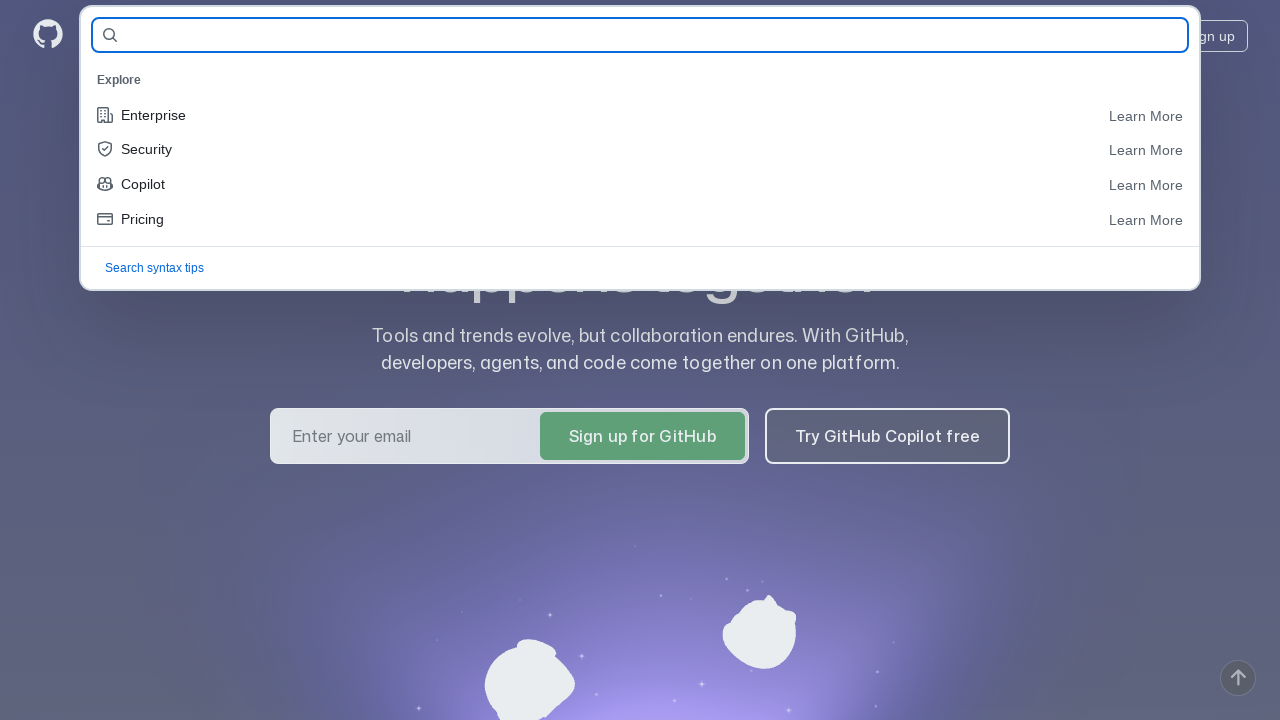

Filled search field with 'selenium' on input[name='query-builder-test']
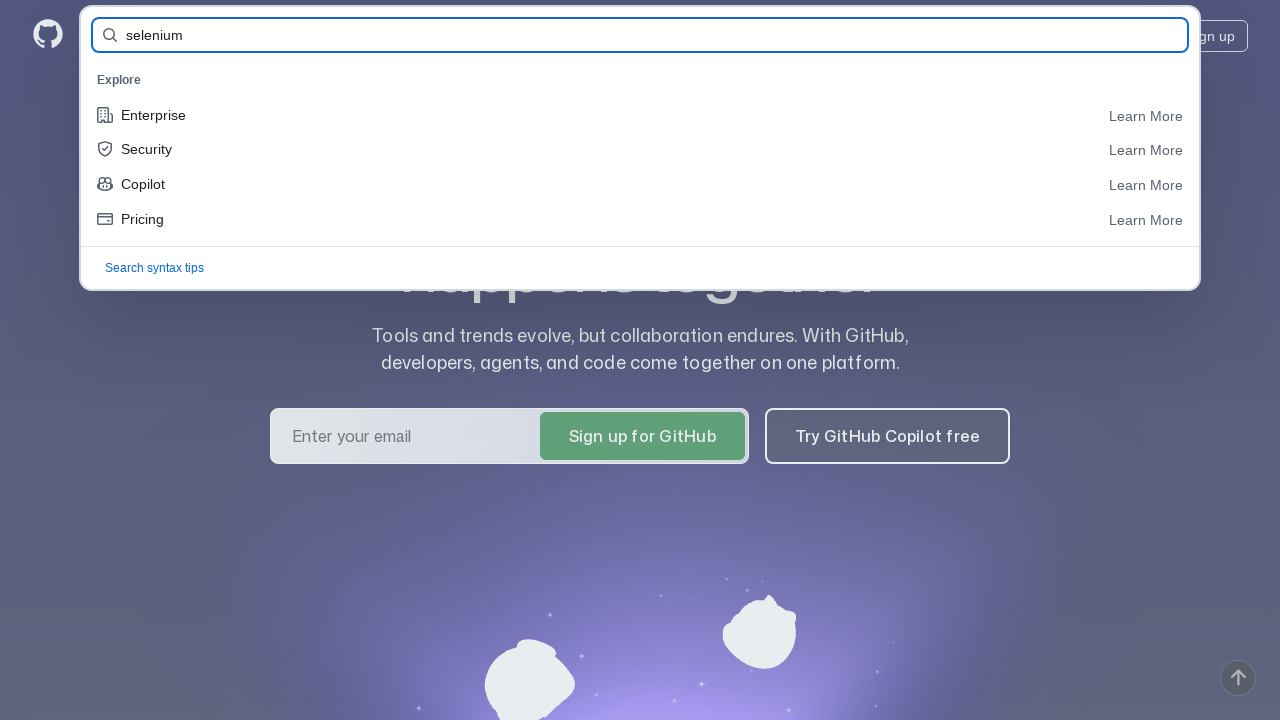

Pressed Enter to submit search query on input[name='query-builder-test']
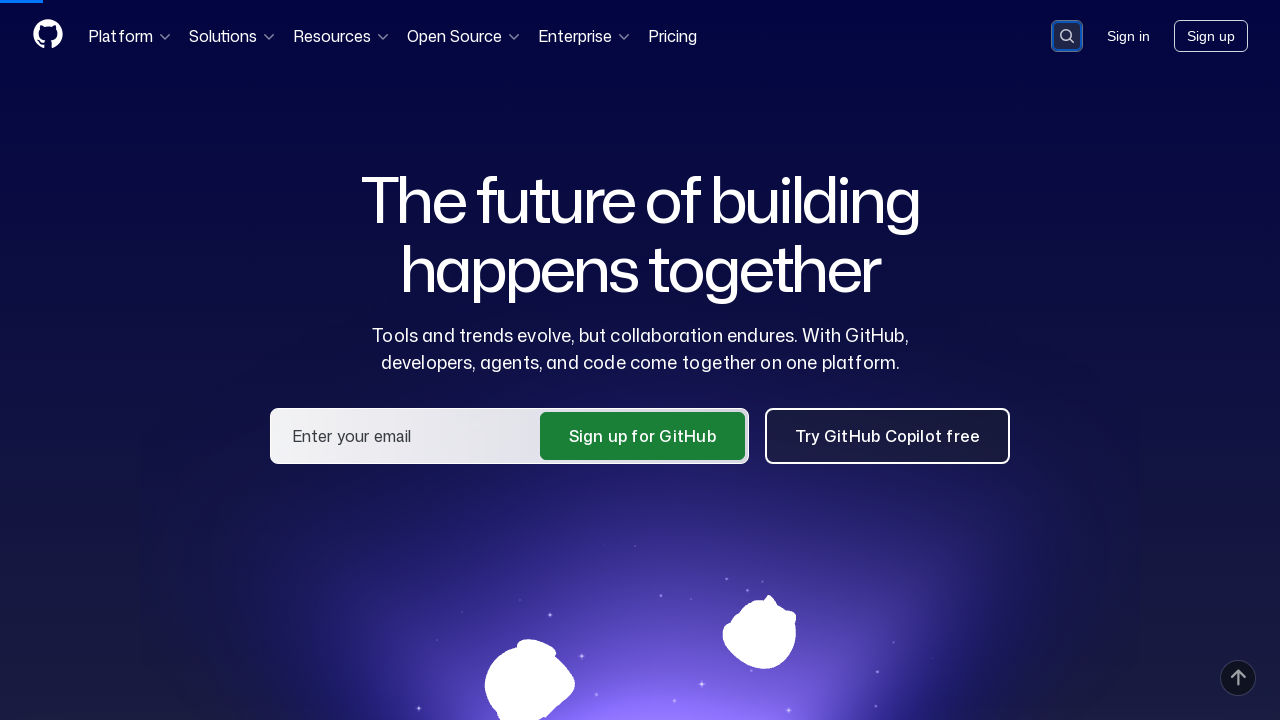

Search results page loaded
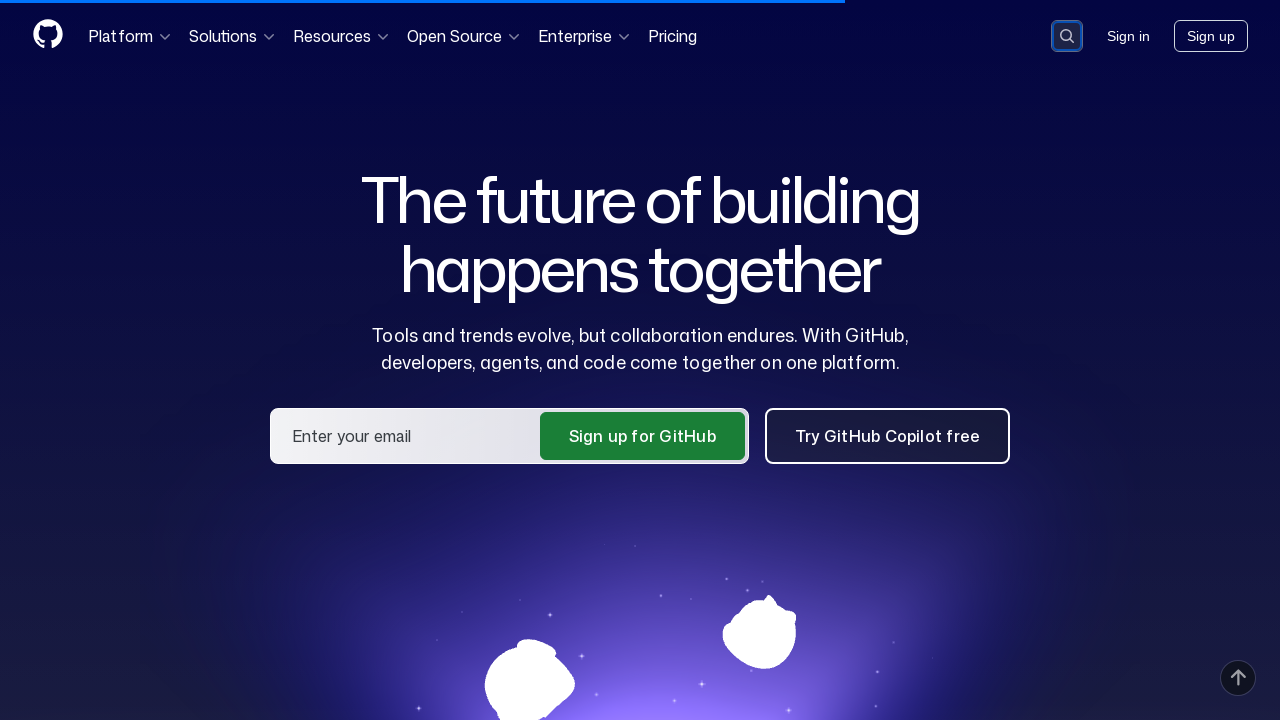

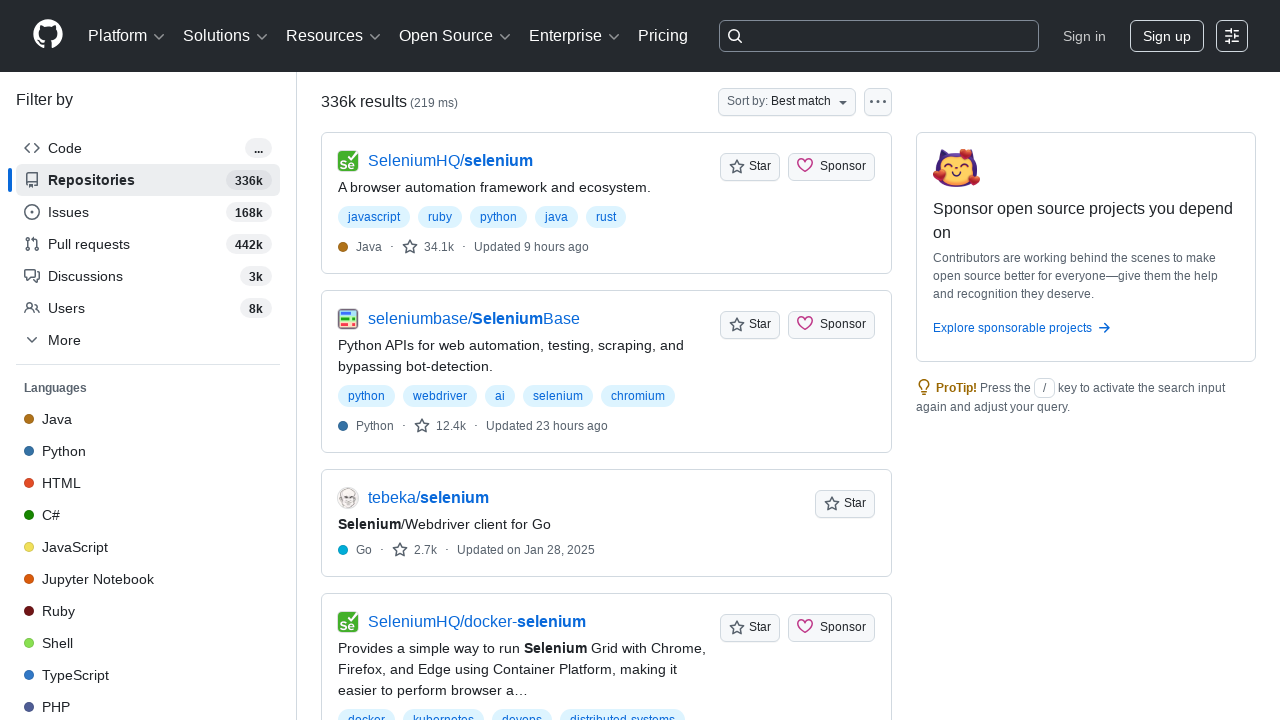